Navigates to the Frontend page, clicks on the 'Html Elements' card, and validates that paragraph texts are visible and contain expected content.

Starting URL: https://techglobal-training.com/frontend

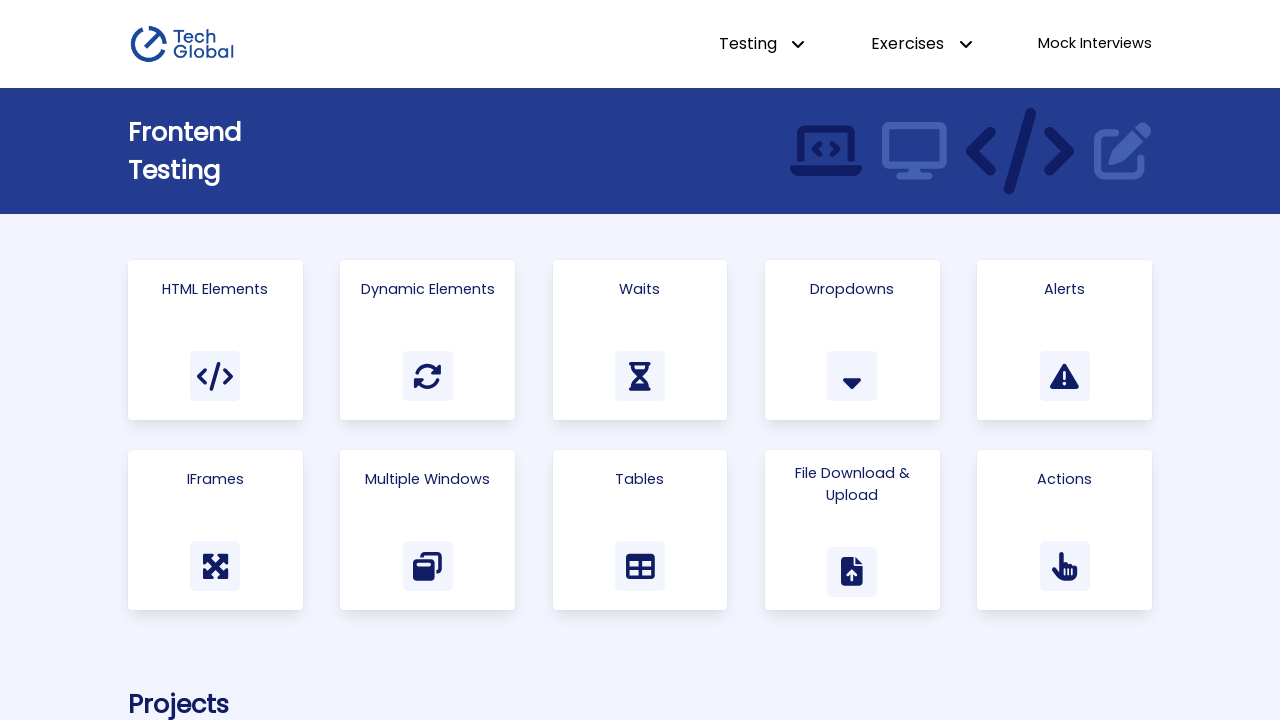

Clicked on the 'Html Elements' card at (215, 289) on text=Html Elements
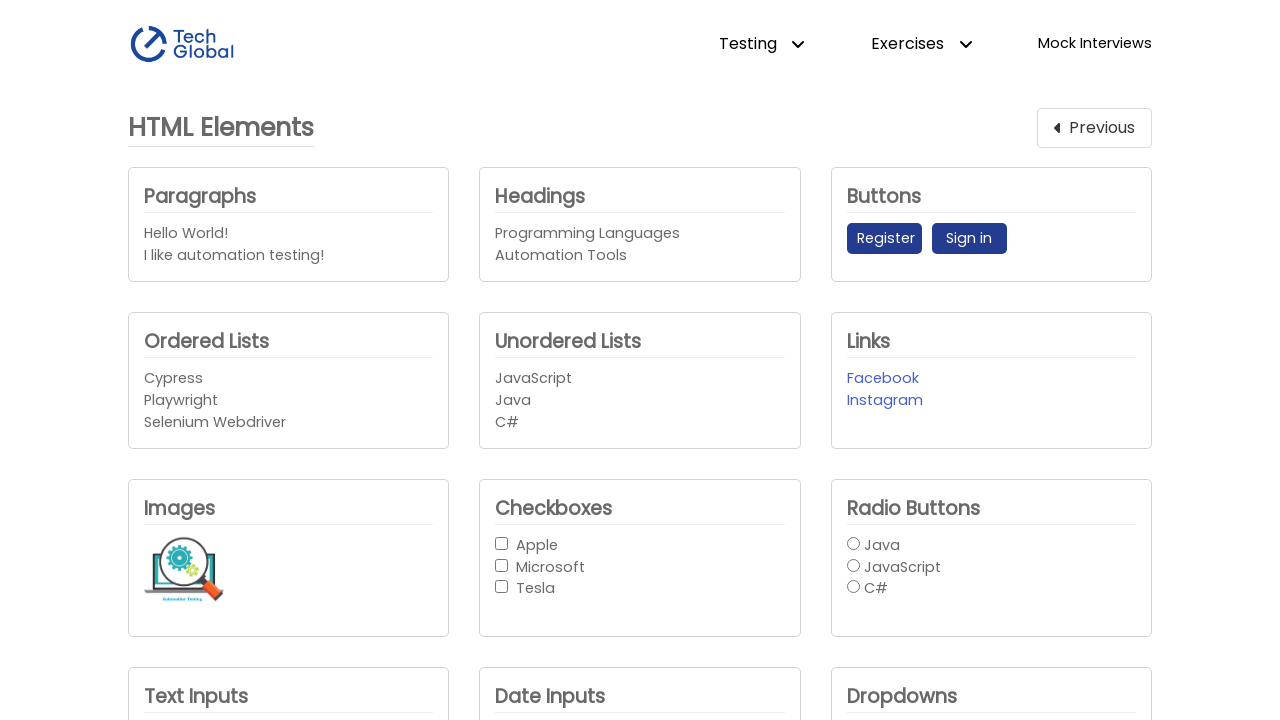

Waited for paragraph elements to be present
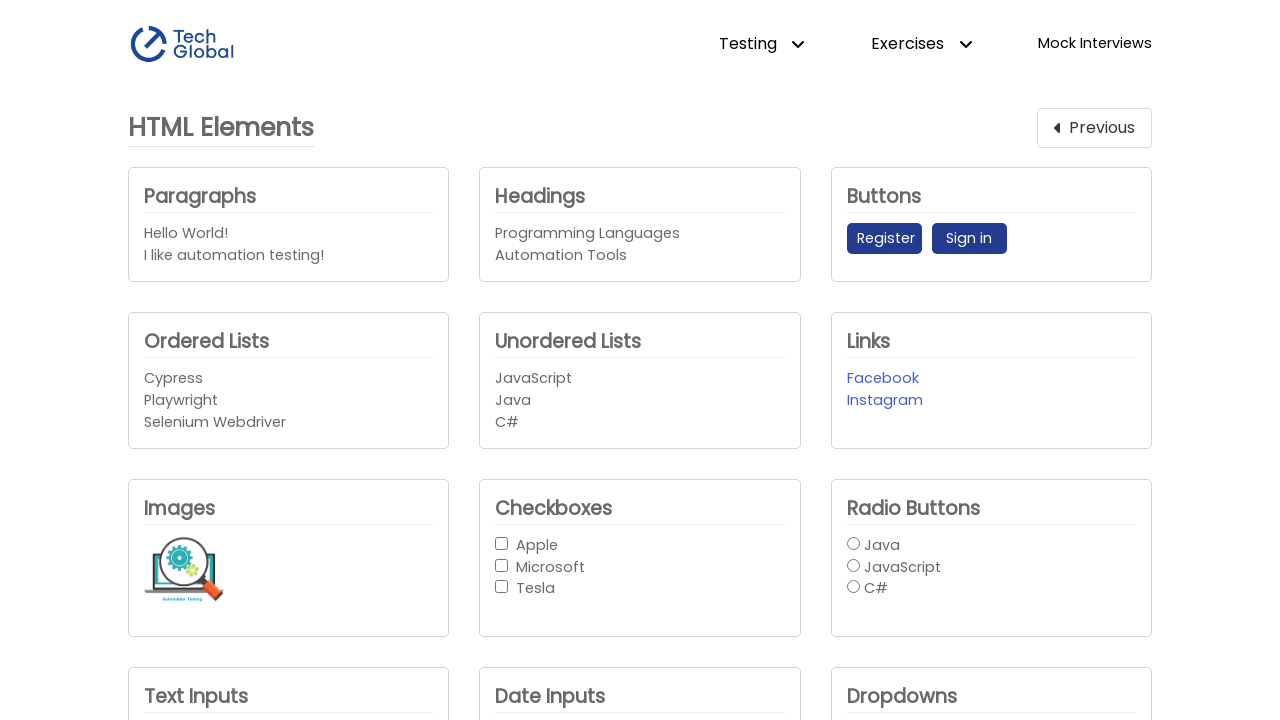

Retrieved all paragraph elements
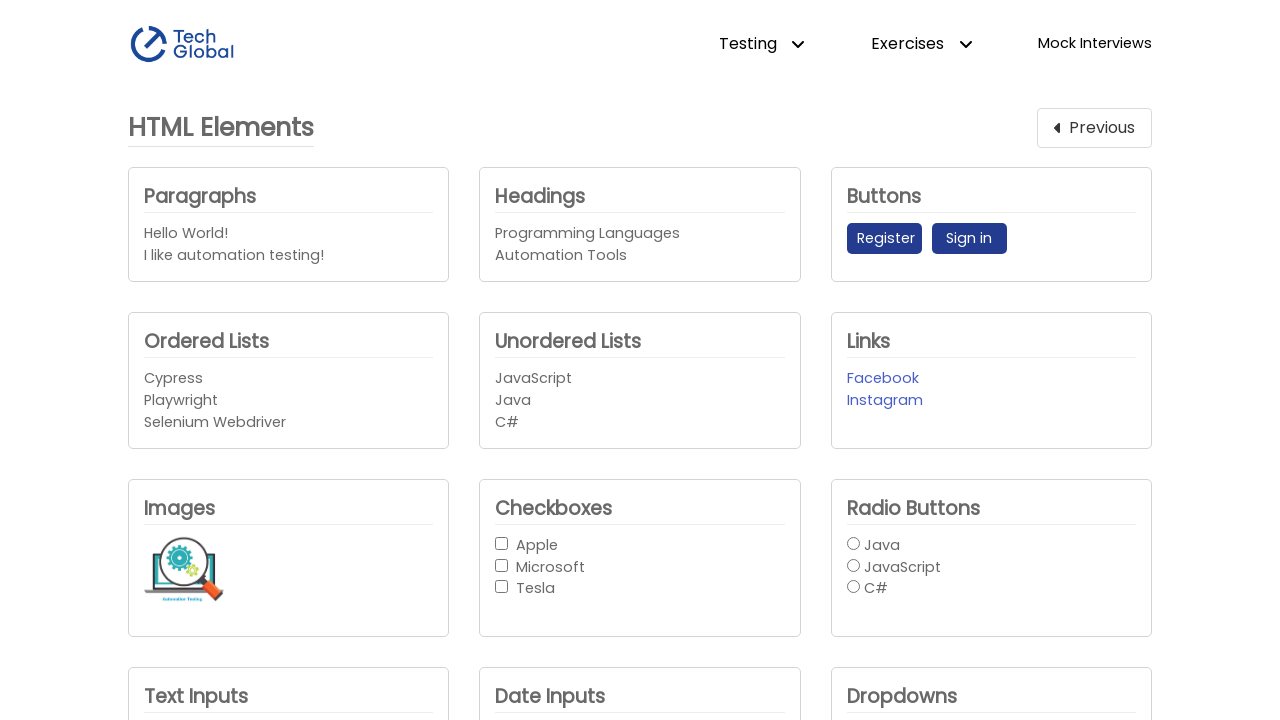

Verified paragraph element is visible
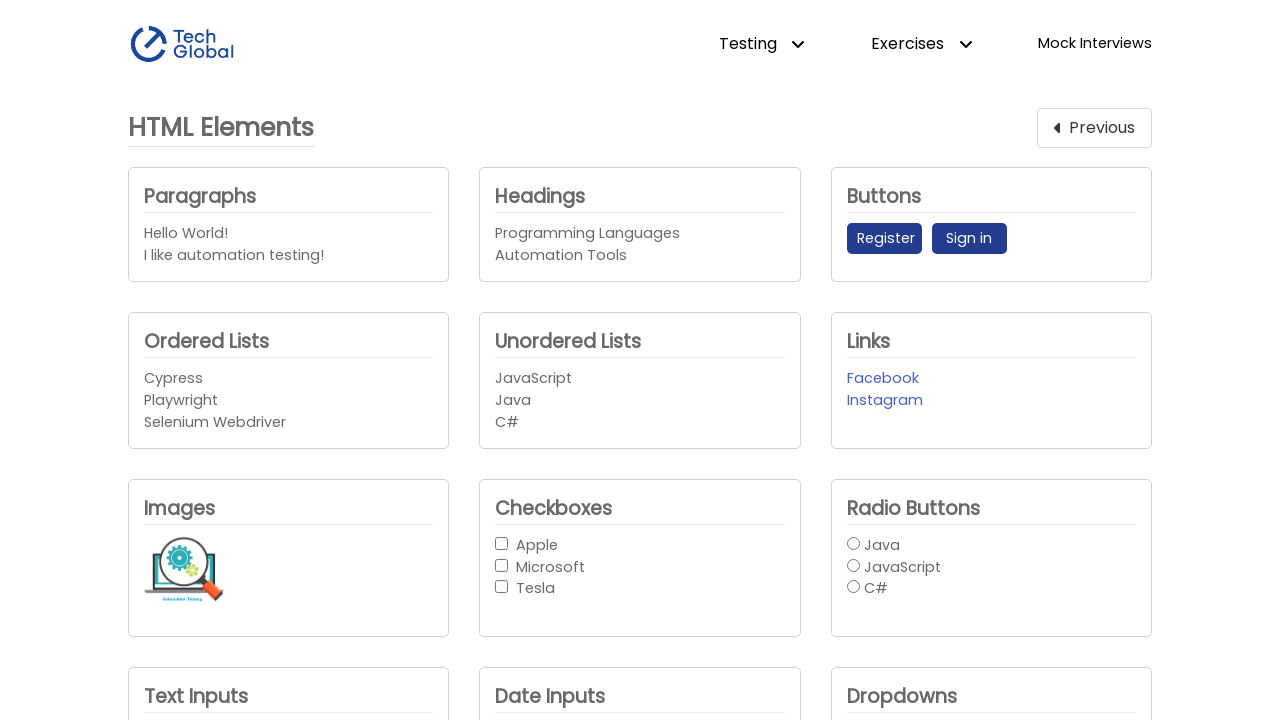

Verified paragraph element is visible
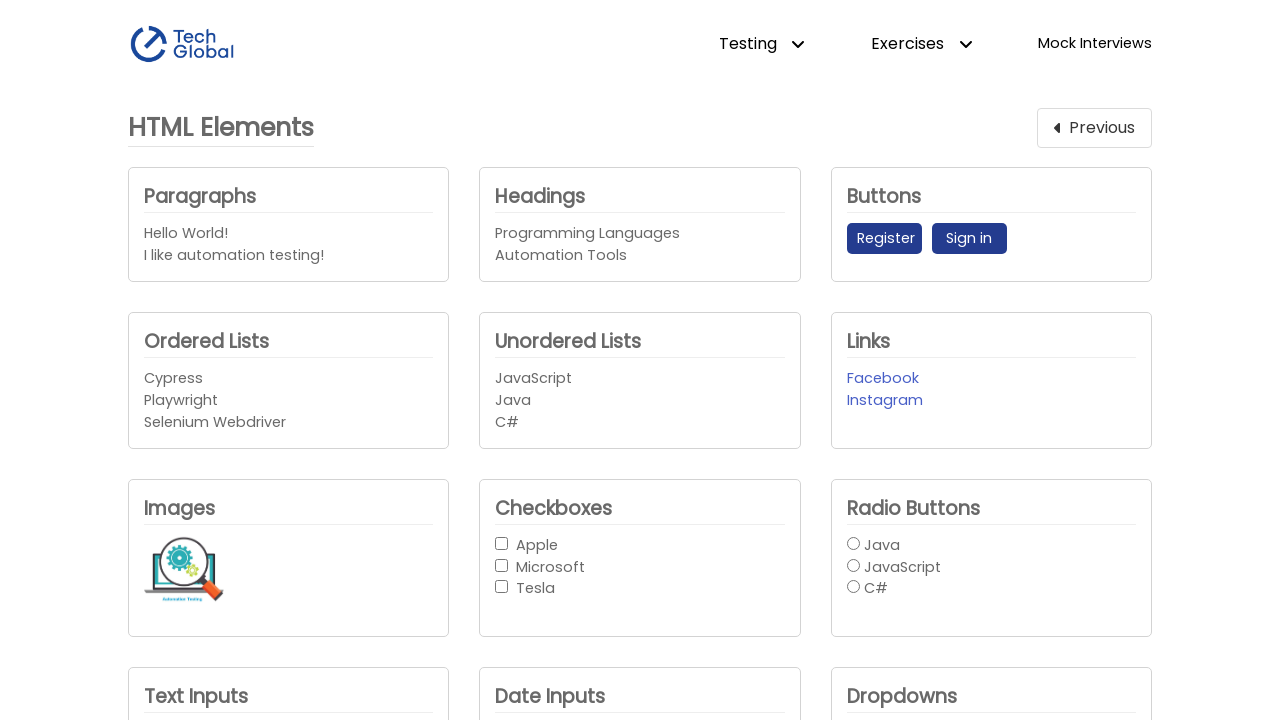

Verified paragraph texts match expected values: 'Hello World!' and 'I like automation testing!'
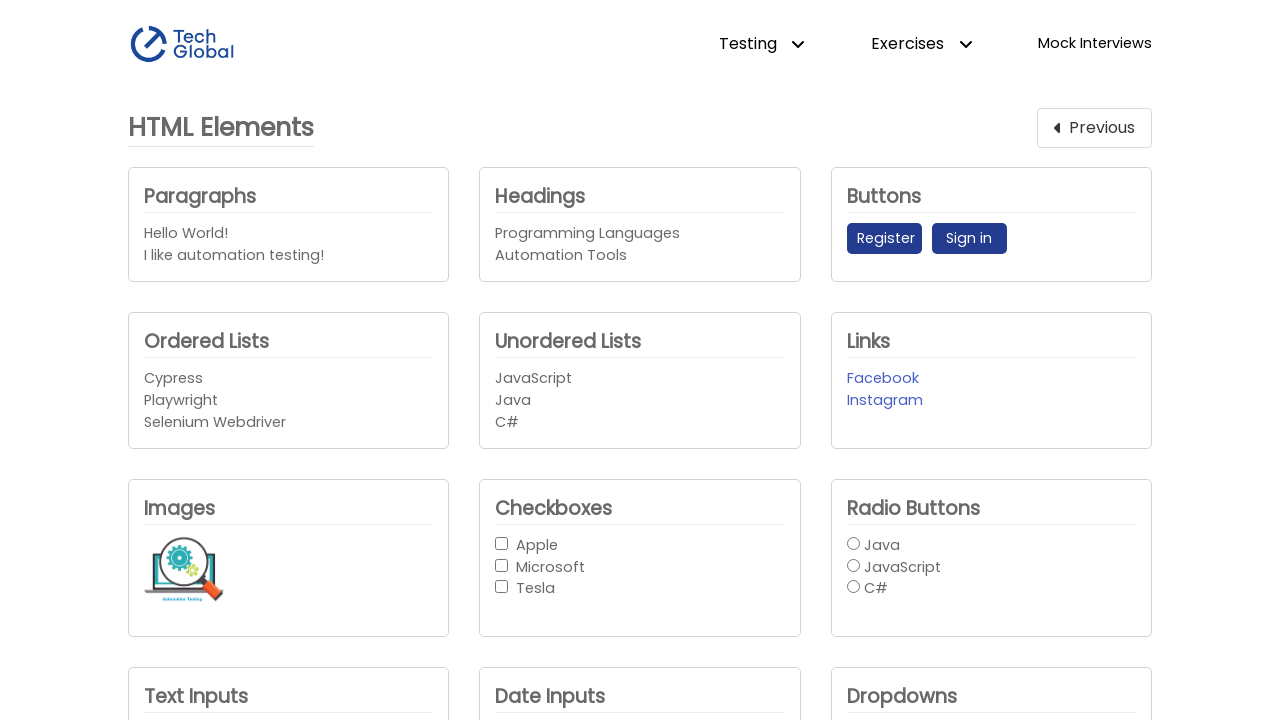

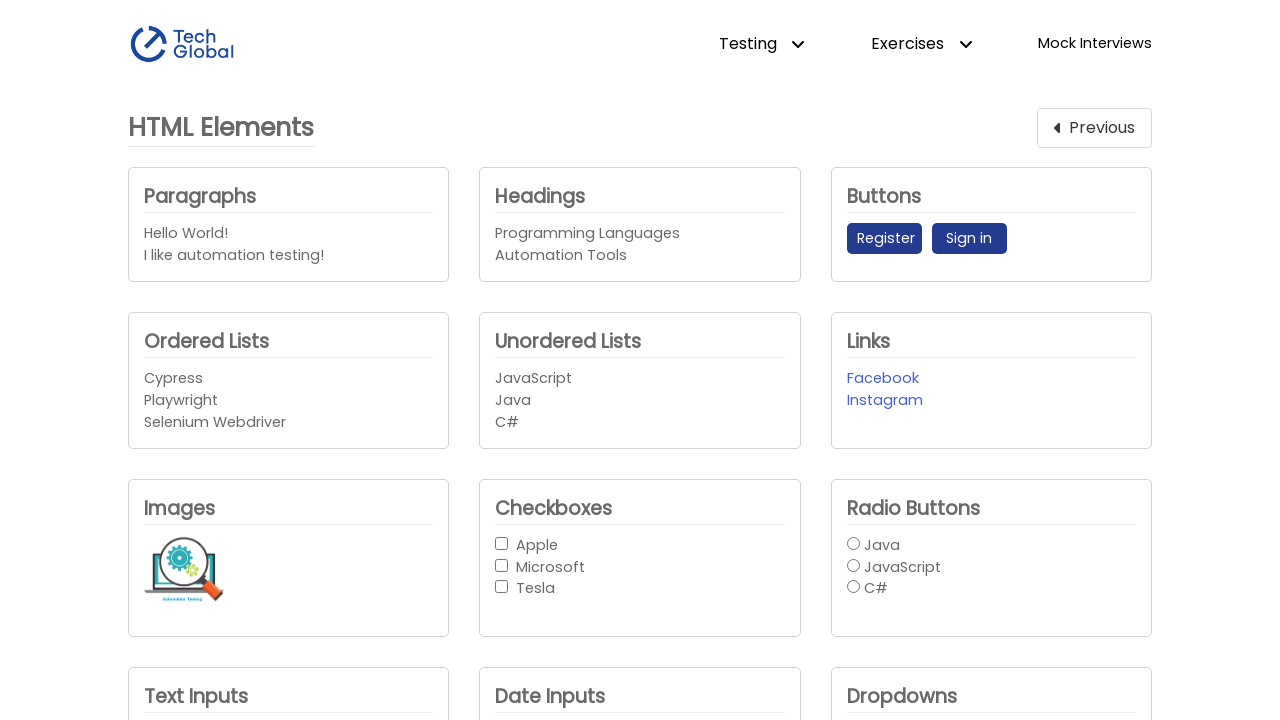